Tests A/B test opt-out by adding an opt-out cookie before visiting the split testing page, then navigating to the page and verifying the heading shows "No A/B Test"

Starting URL: http://the-internet.herokuapp.com

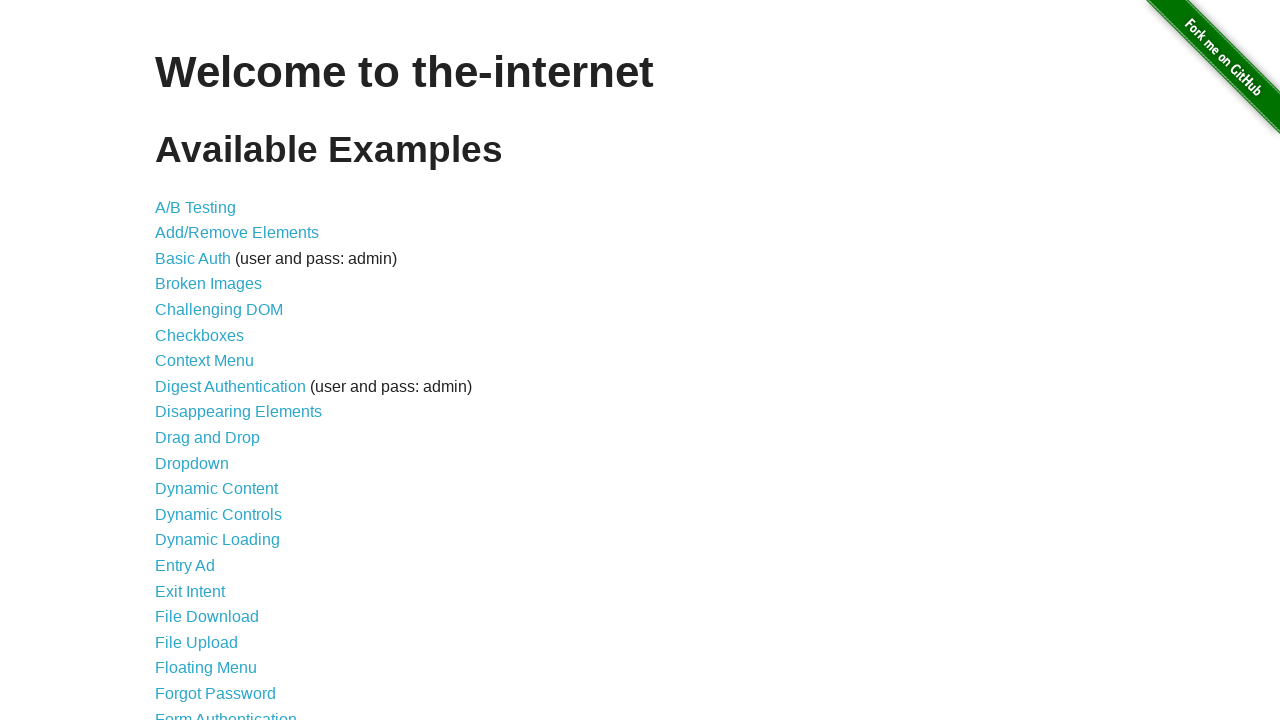

Added optimizelyOptOut cookie with value 'true' to opt out of A/B test
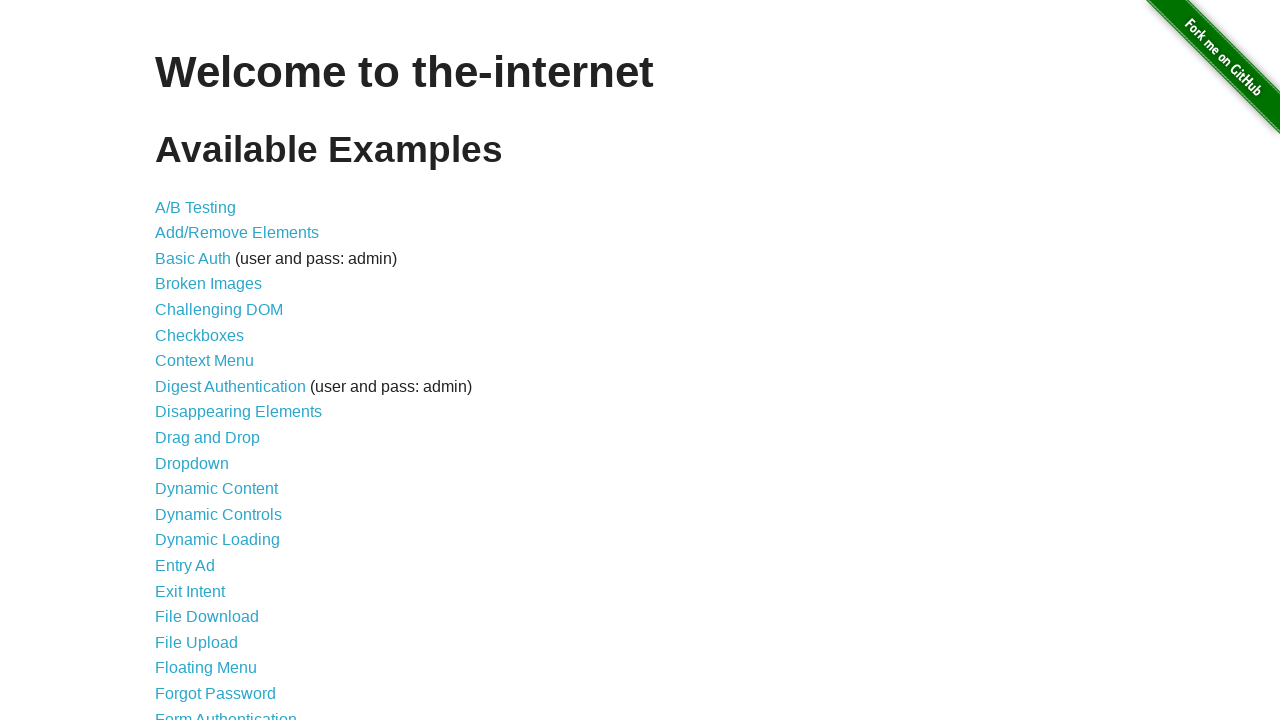

Navigated to A/B test page
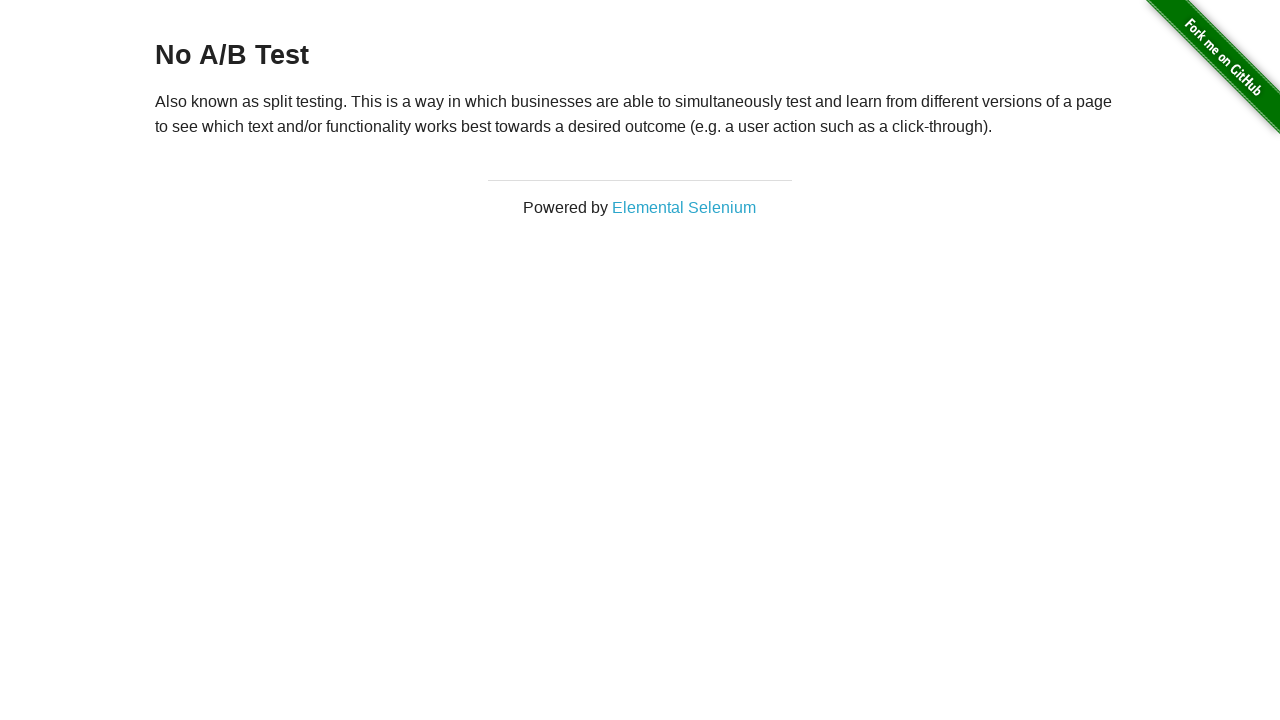

Located the h3 heading element
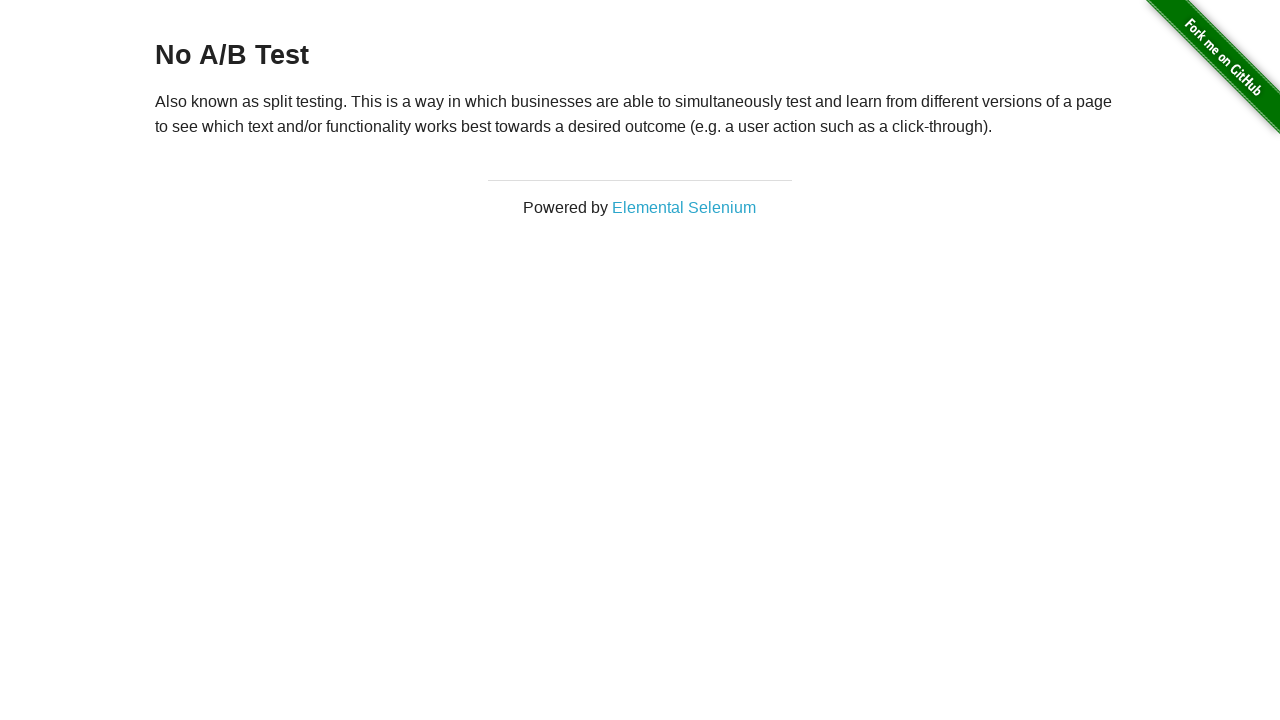

Verified heading text is 'No A/B Test', confirming opt-out cookie worked
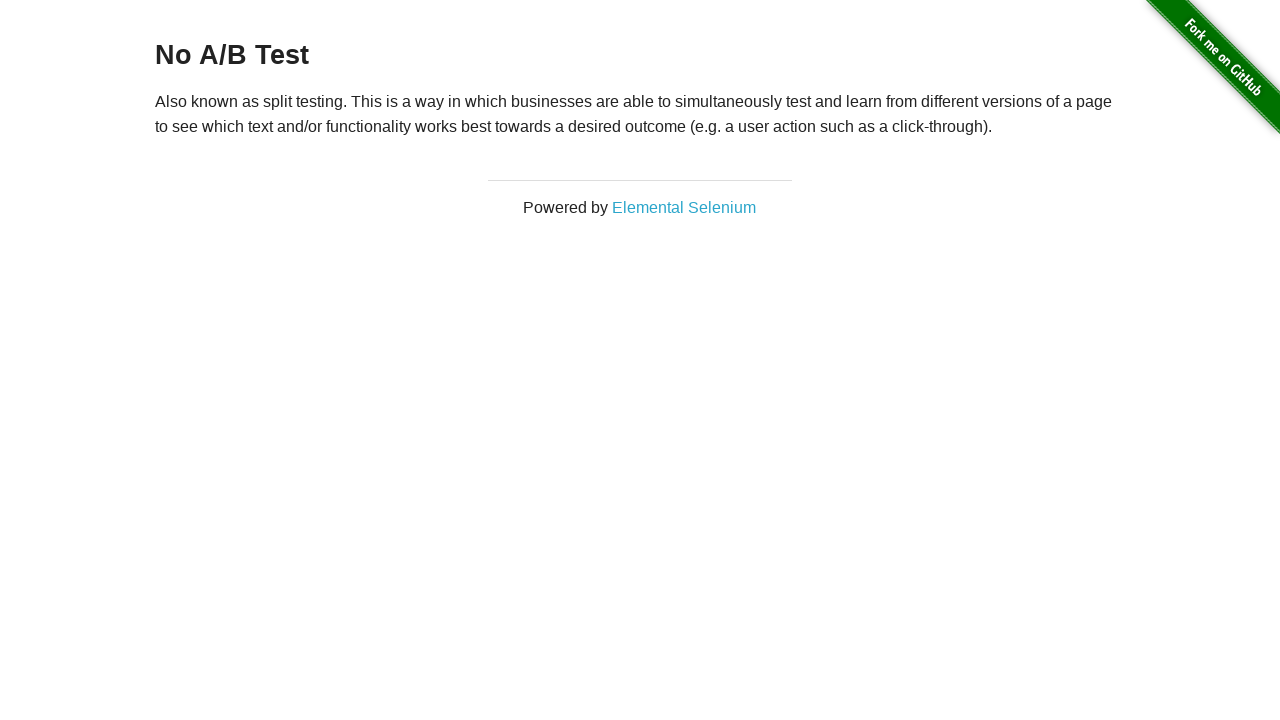

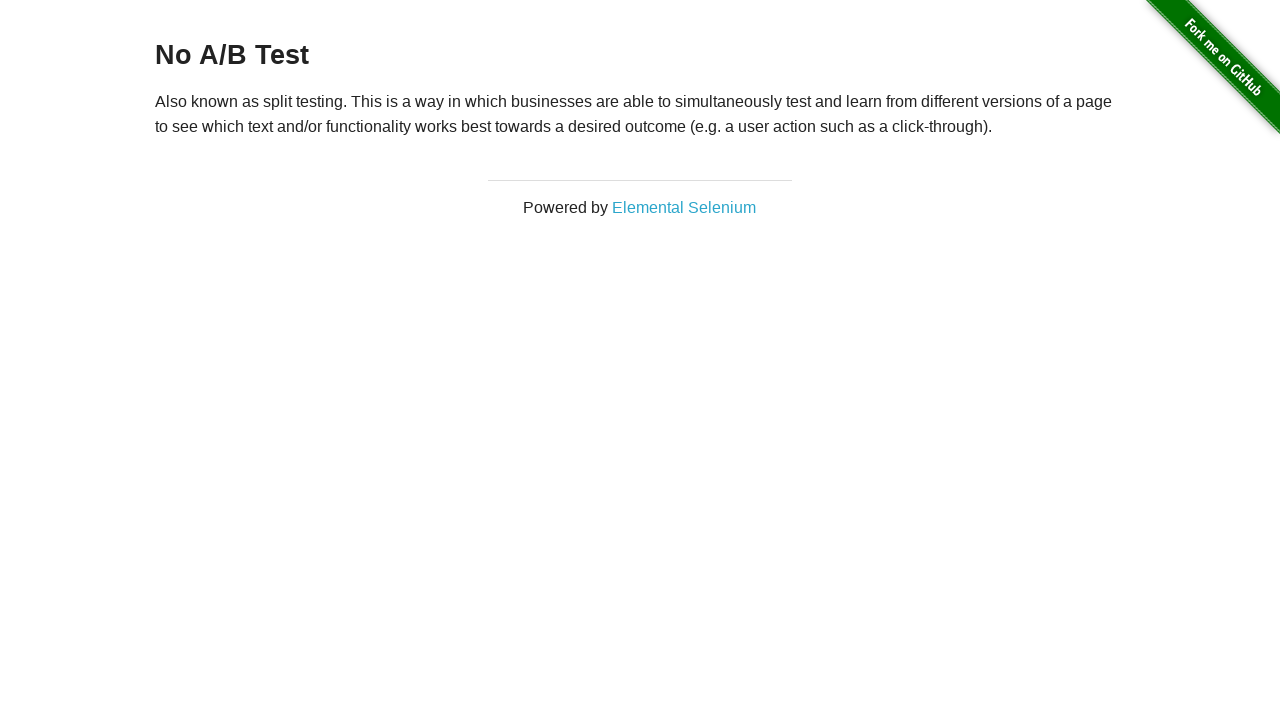